Tests the search functionality on Python.org by entering "pycon" in the search field and submitting the search form

Starting URL: https://www.python.org

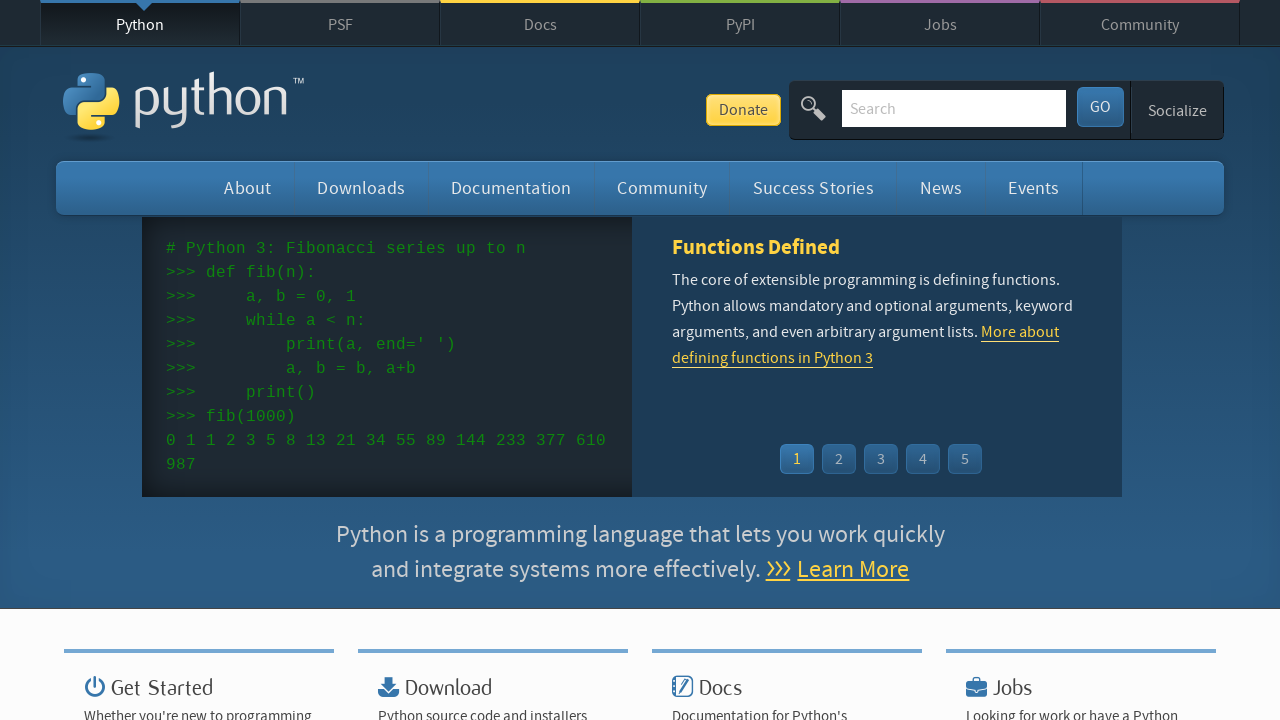

Verified page title contains 'Python'
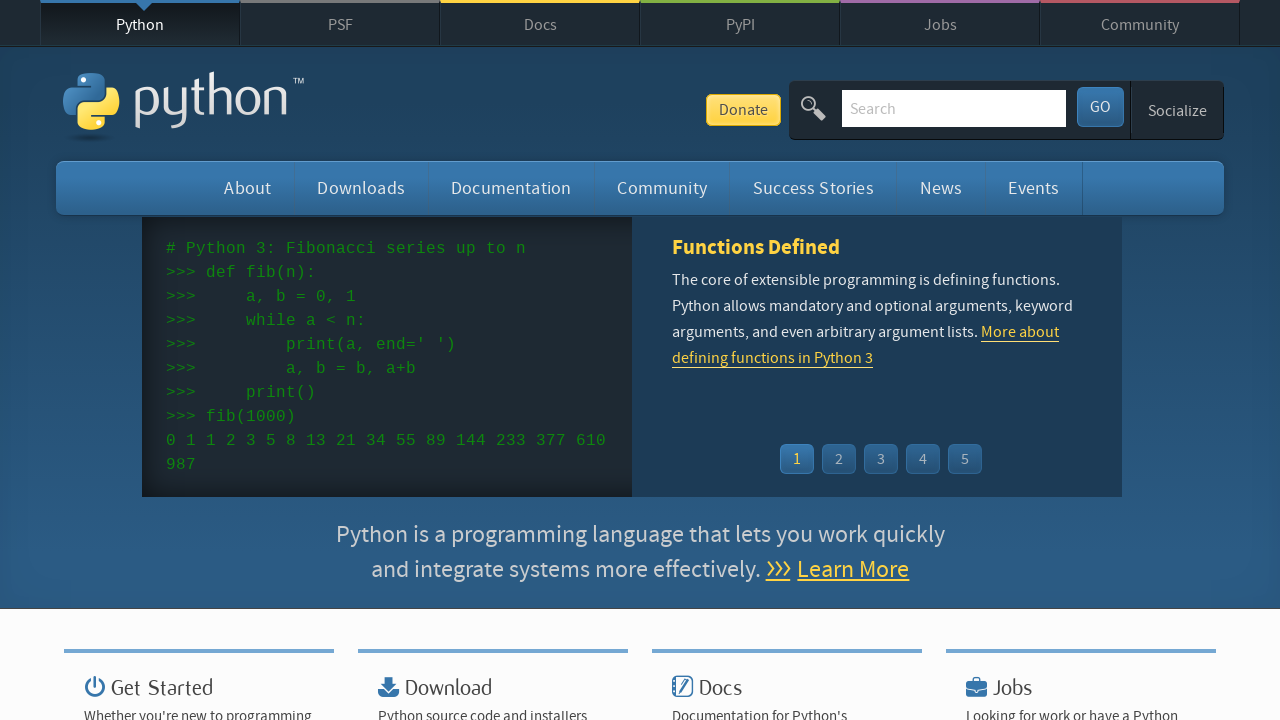

Entered 'pycon' in search field on input[name='q']
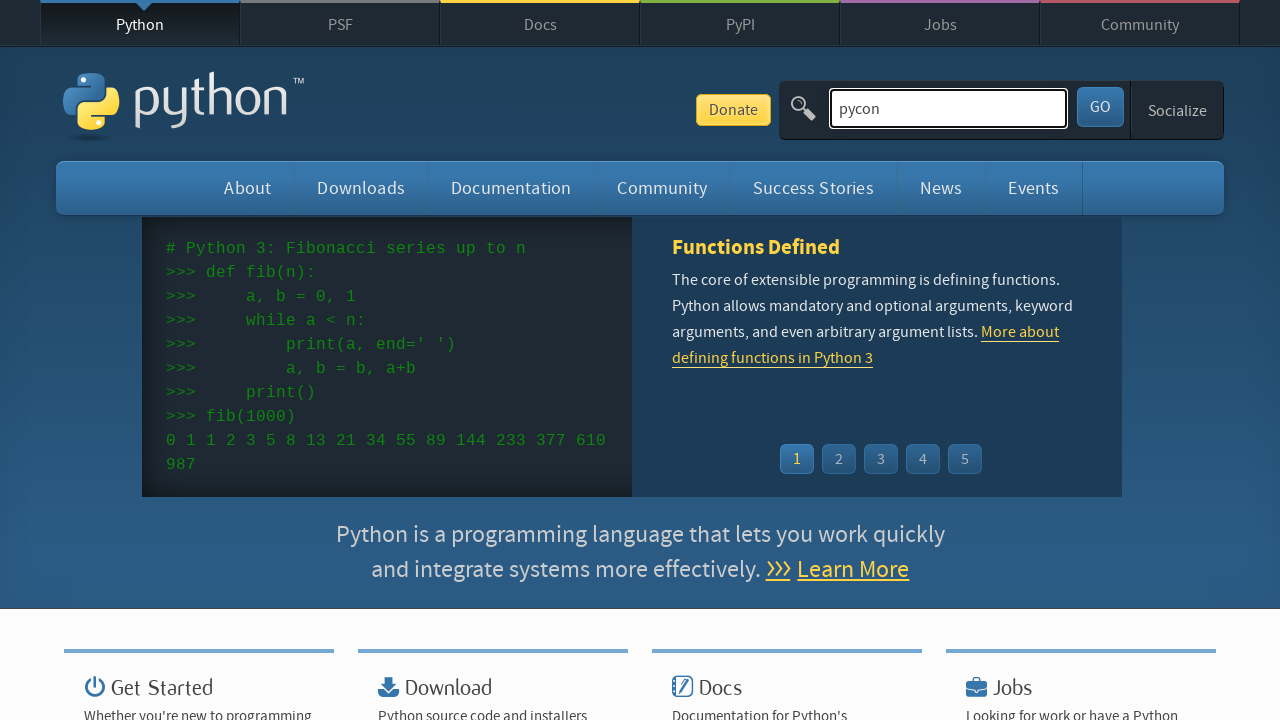

Pressed Enter to submit search form on input[name='q']
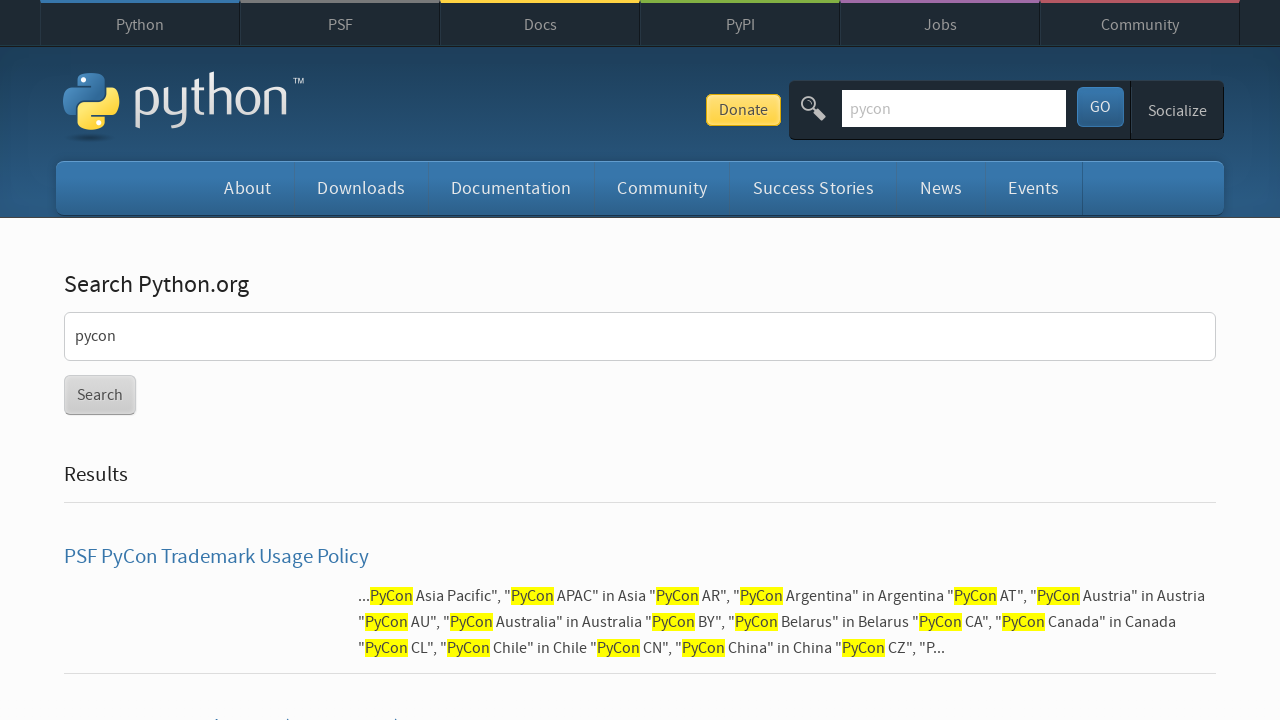

Waited for search results to load
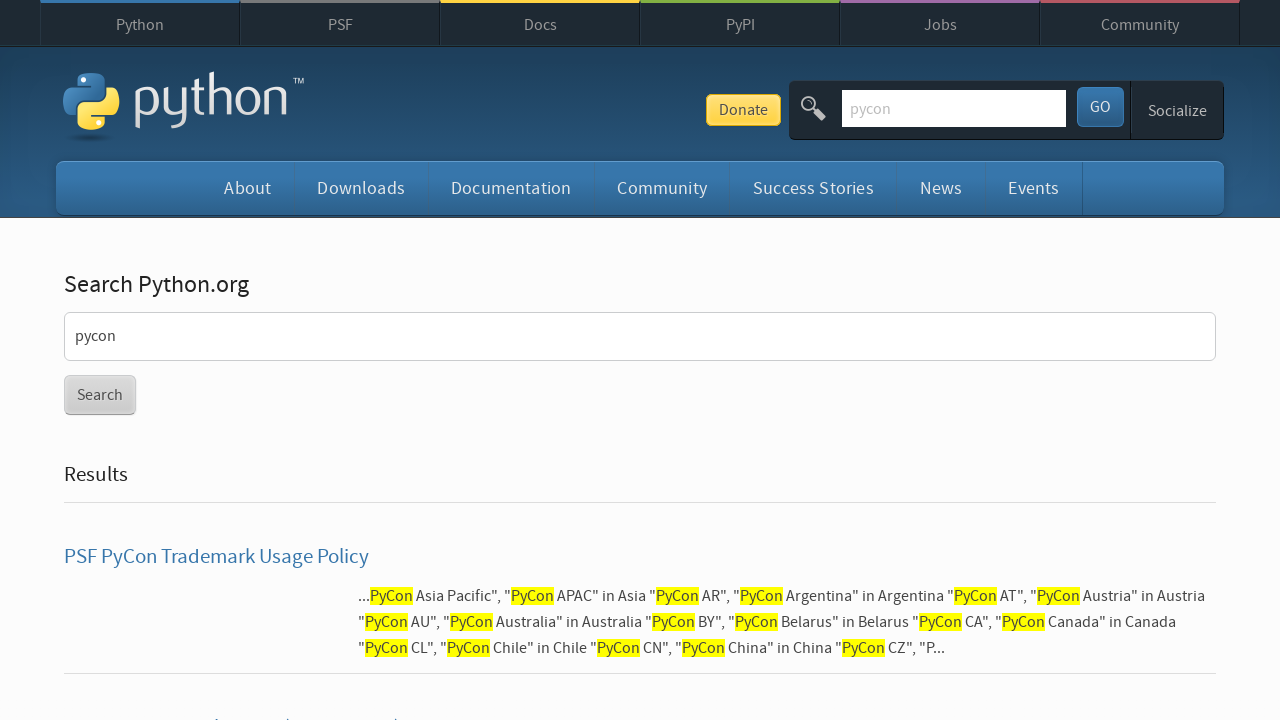

Verified search results were found for 'pycon'
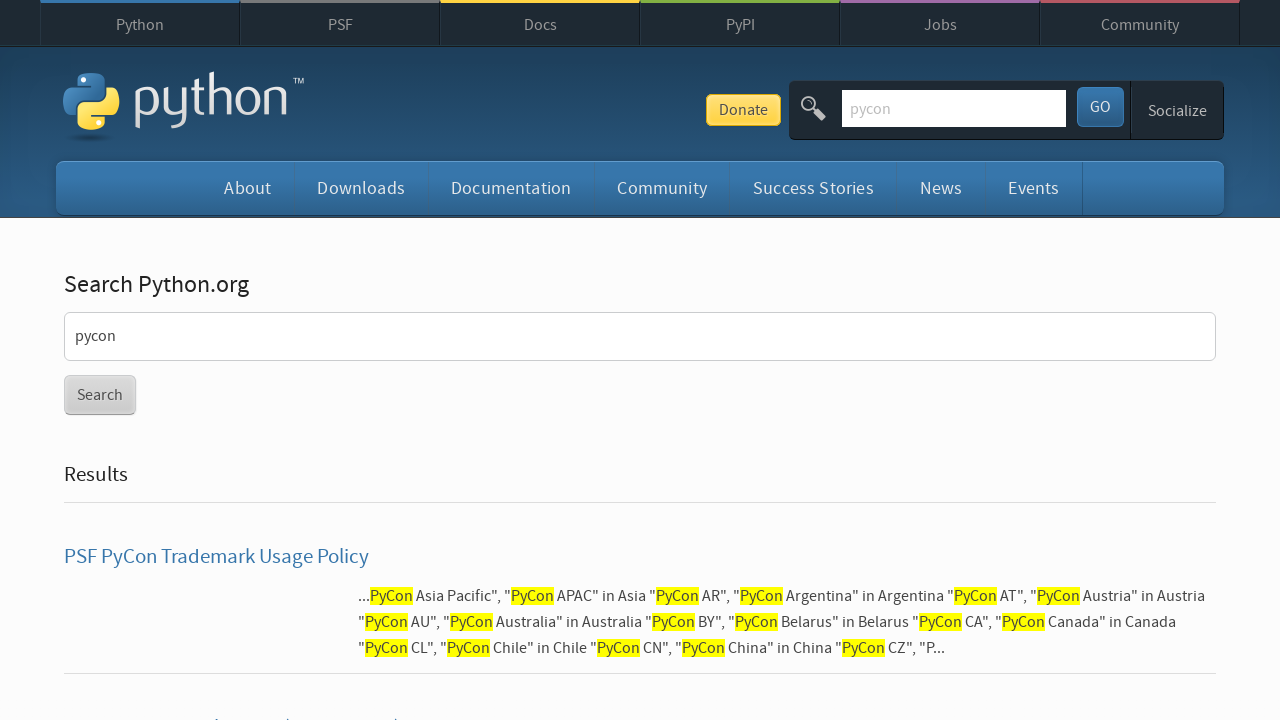

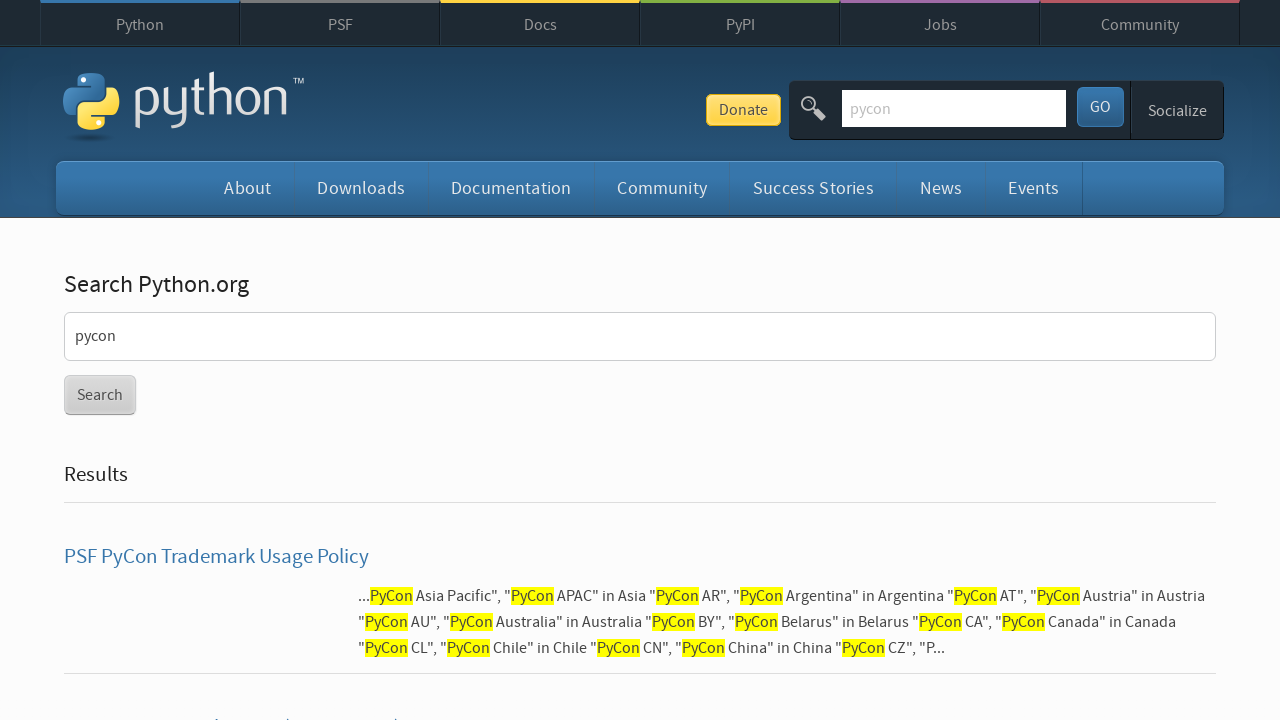